Tests drag-and-drop functionality on the jQuery UI draggable demo page by switching to an iframe and dragging an element to a new position.

Starting URL: https://jqueryui.com/draggable/

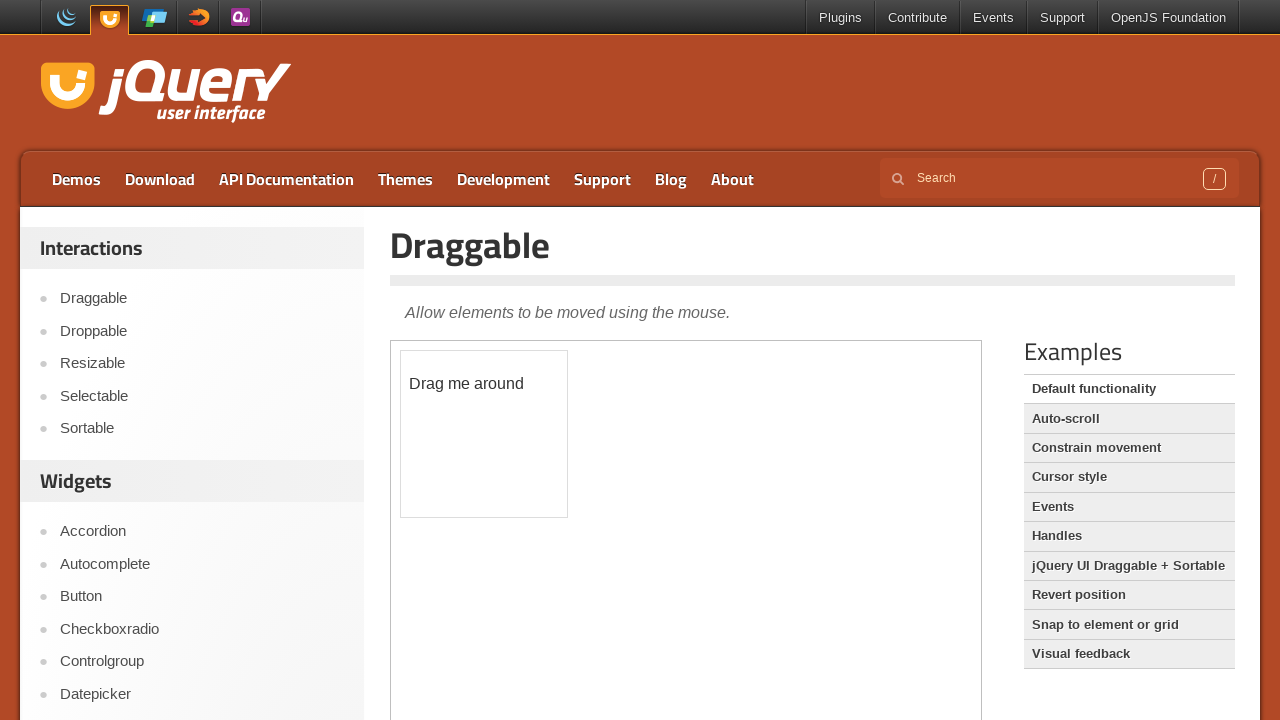

Waited for demo iframe to load
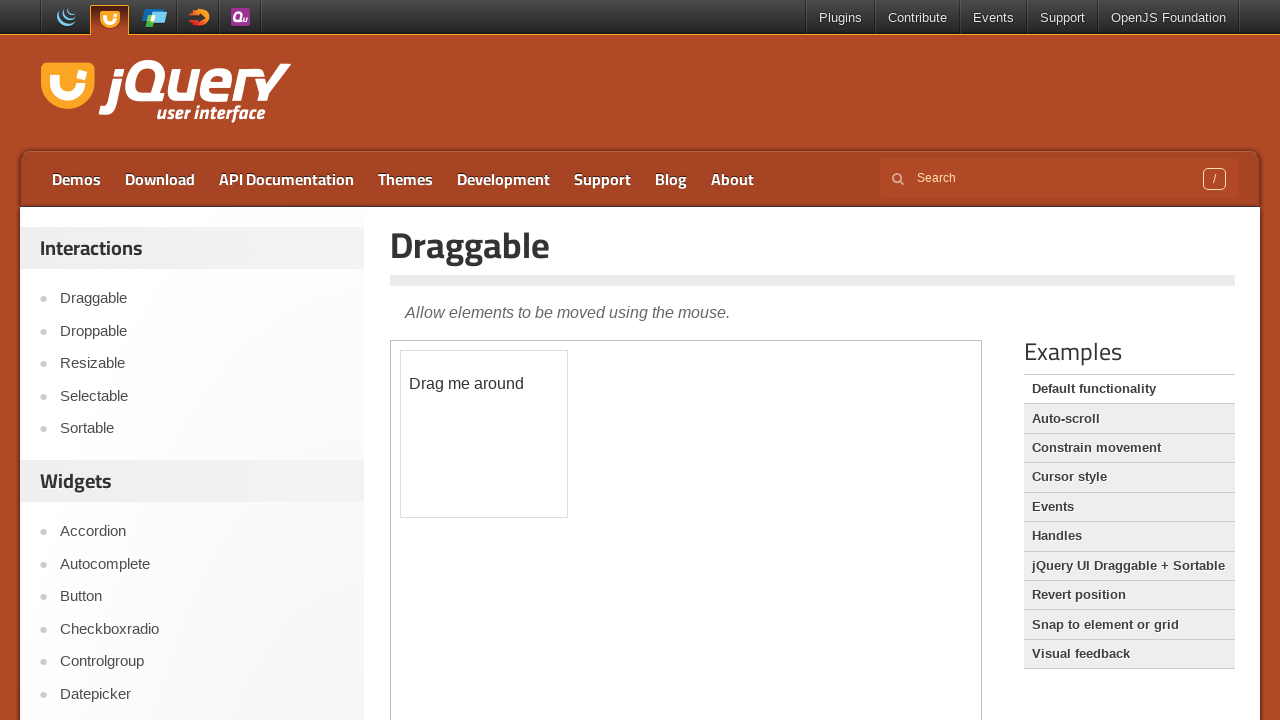

Switched to iframe containing draggable element
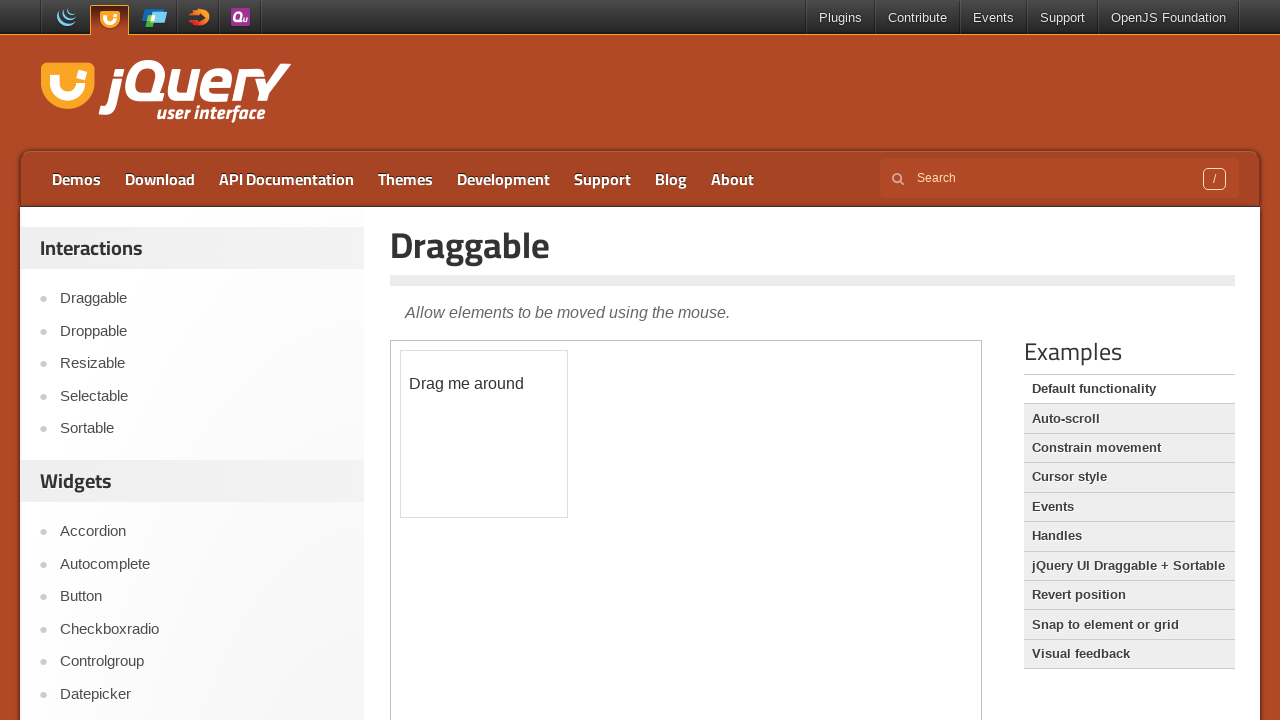

Waited for draggable element to load inside iframe
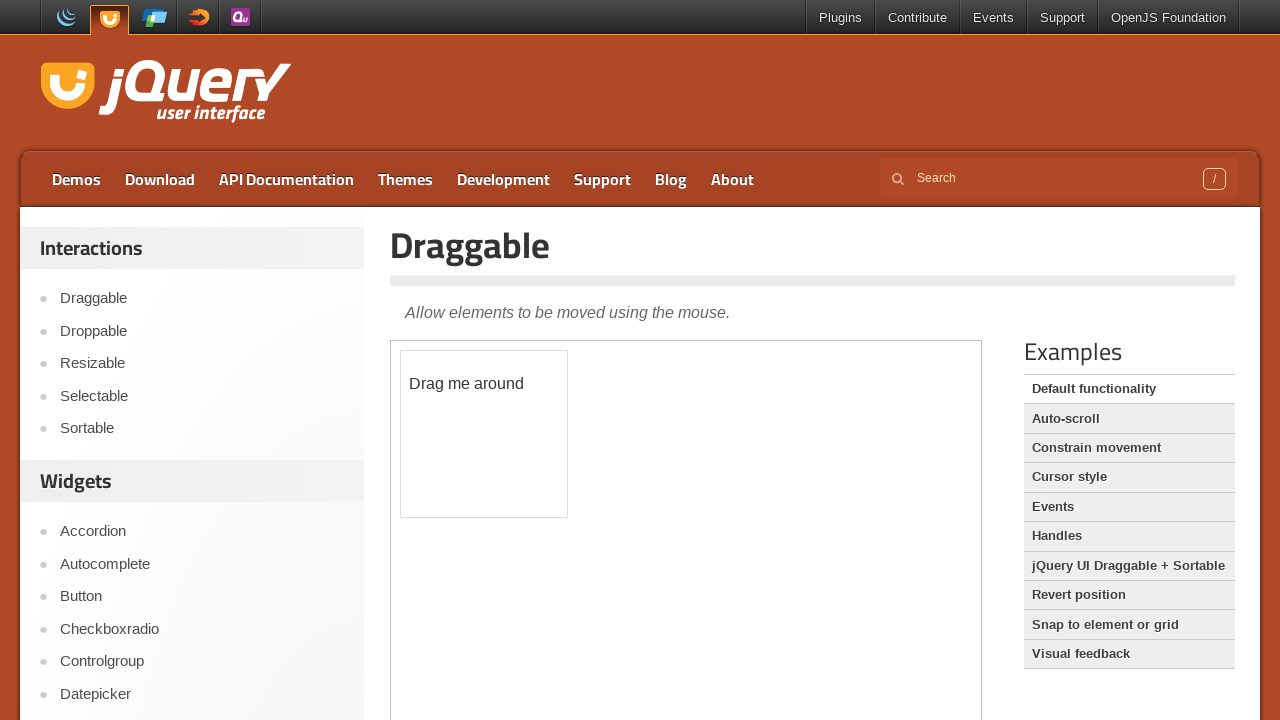

Retrieved bounding box of draggable element
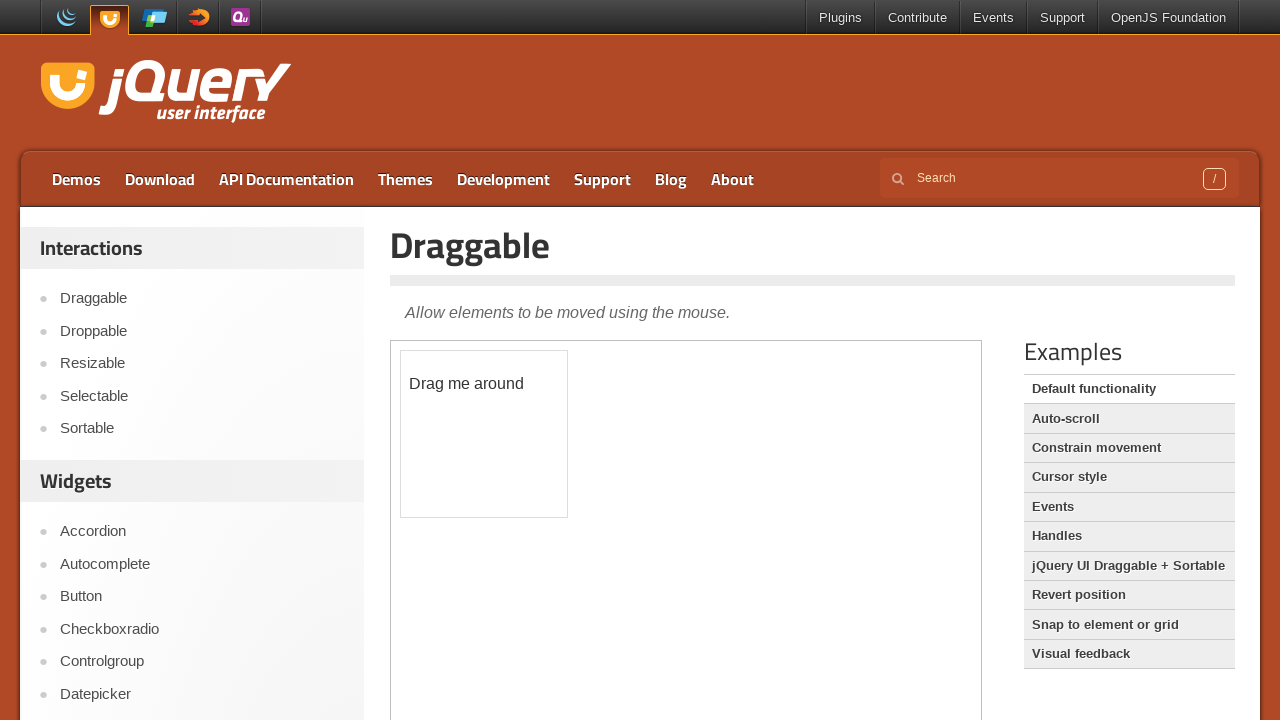

Moved mouse to center of draggable element at (484, 434)
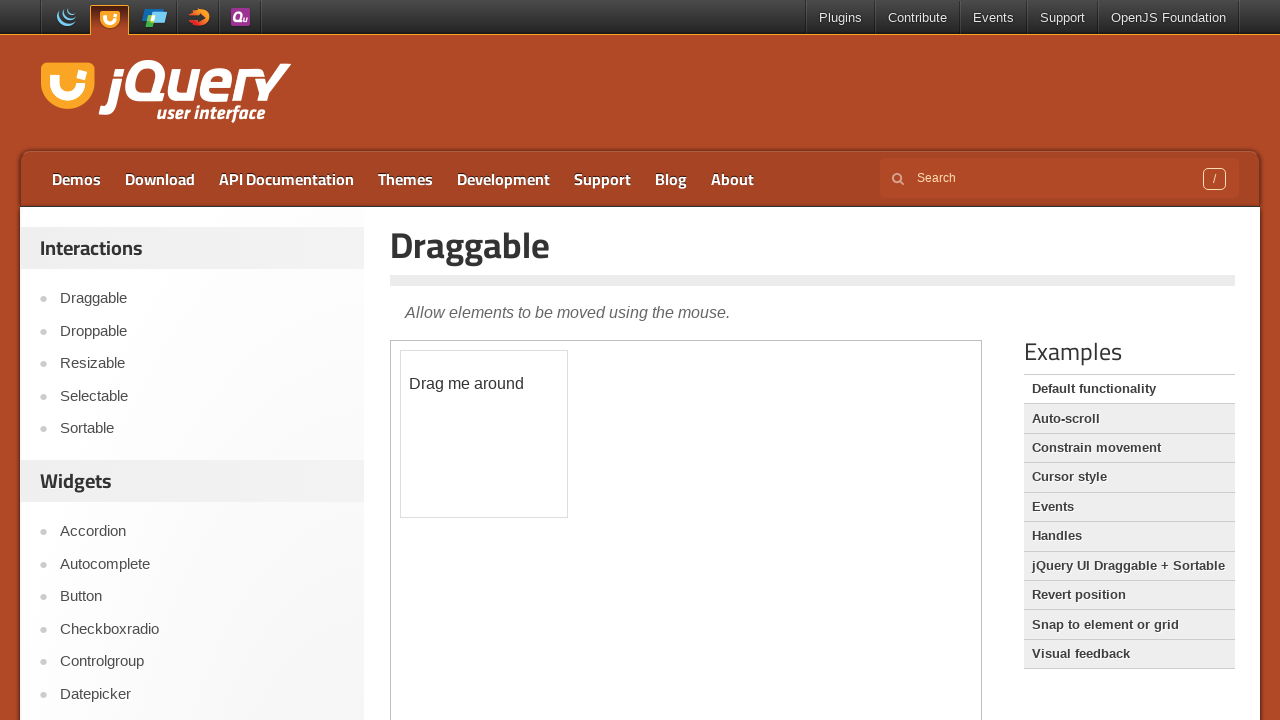

Pressed mouse button down to initiate drag at (484, 434)
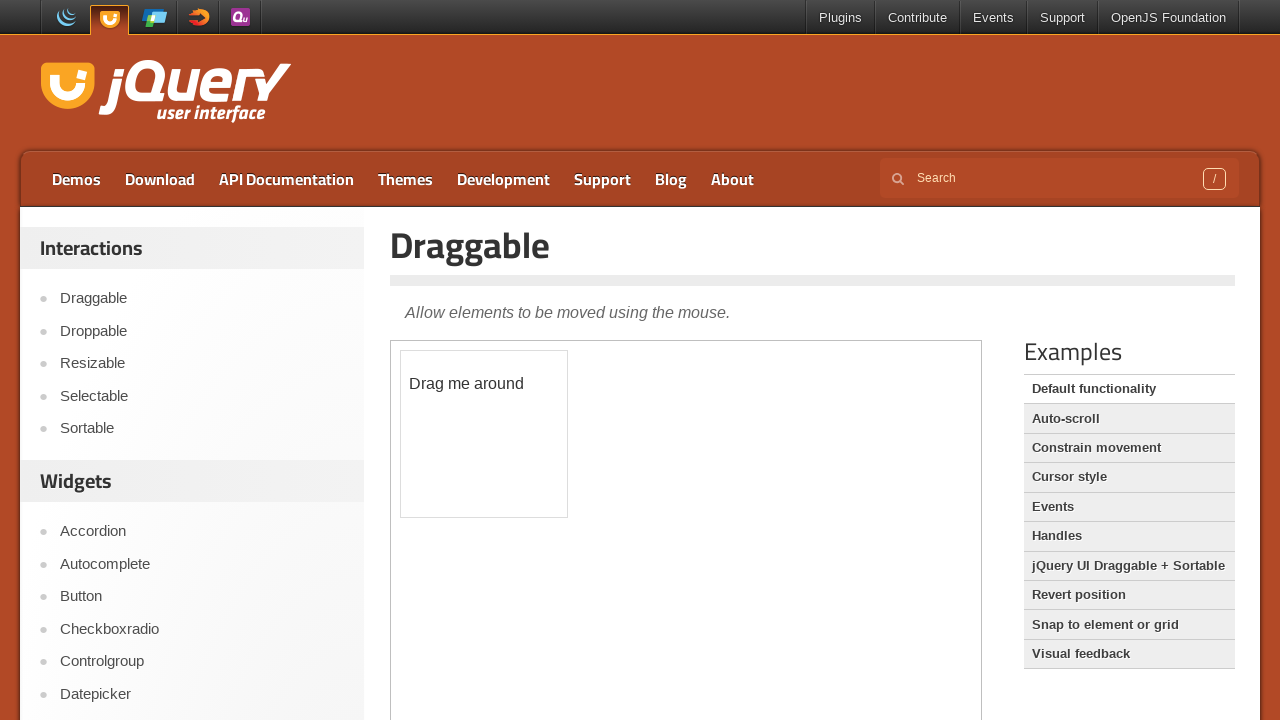

Dragged element 411px right and 123px down at (895, 557)
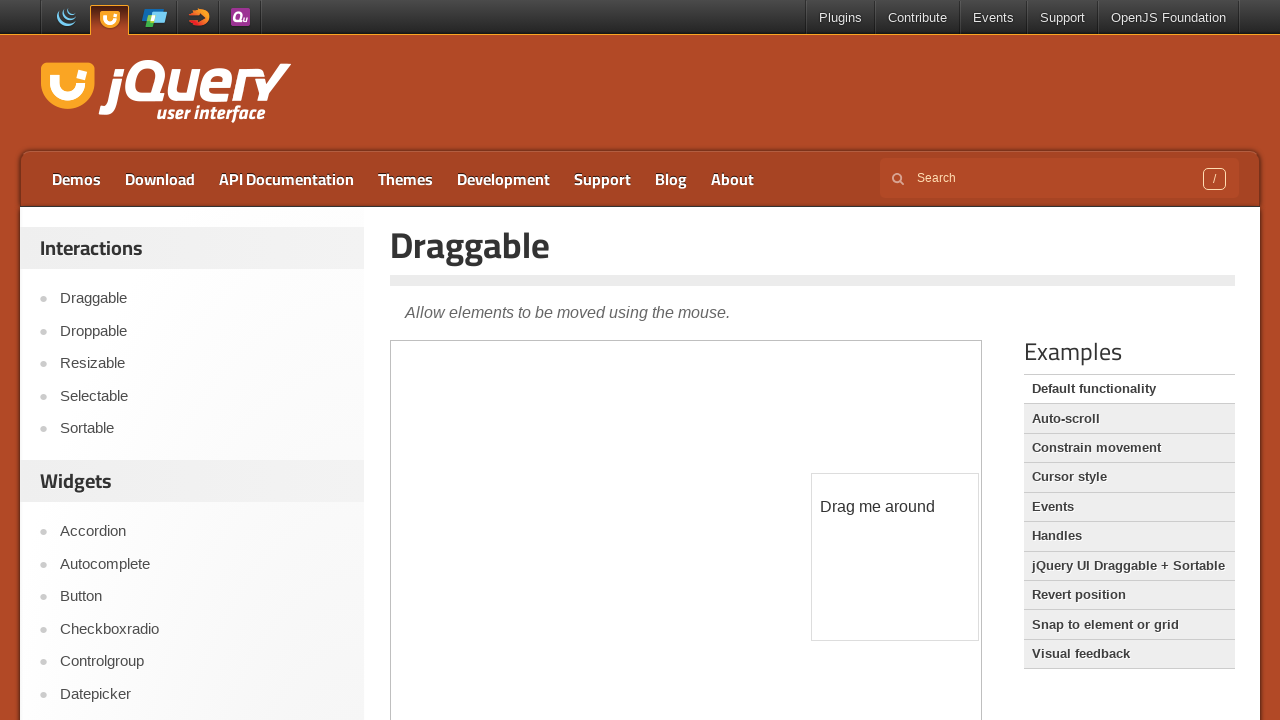

Released mouse button to complete drag-and-drop at (895, 557)
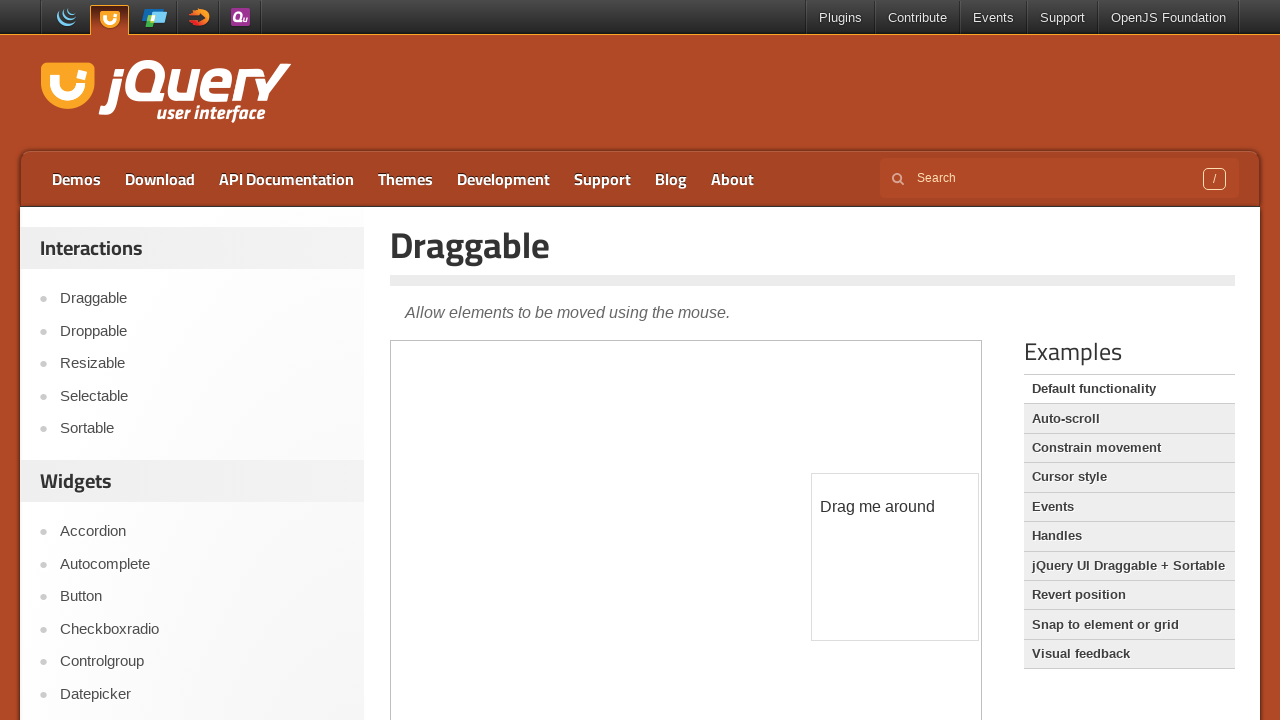

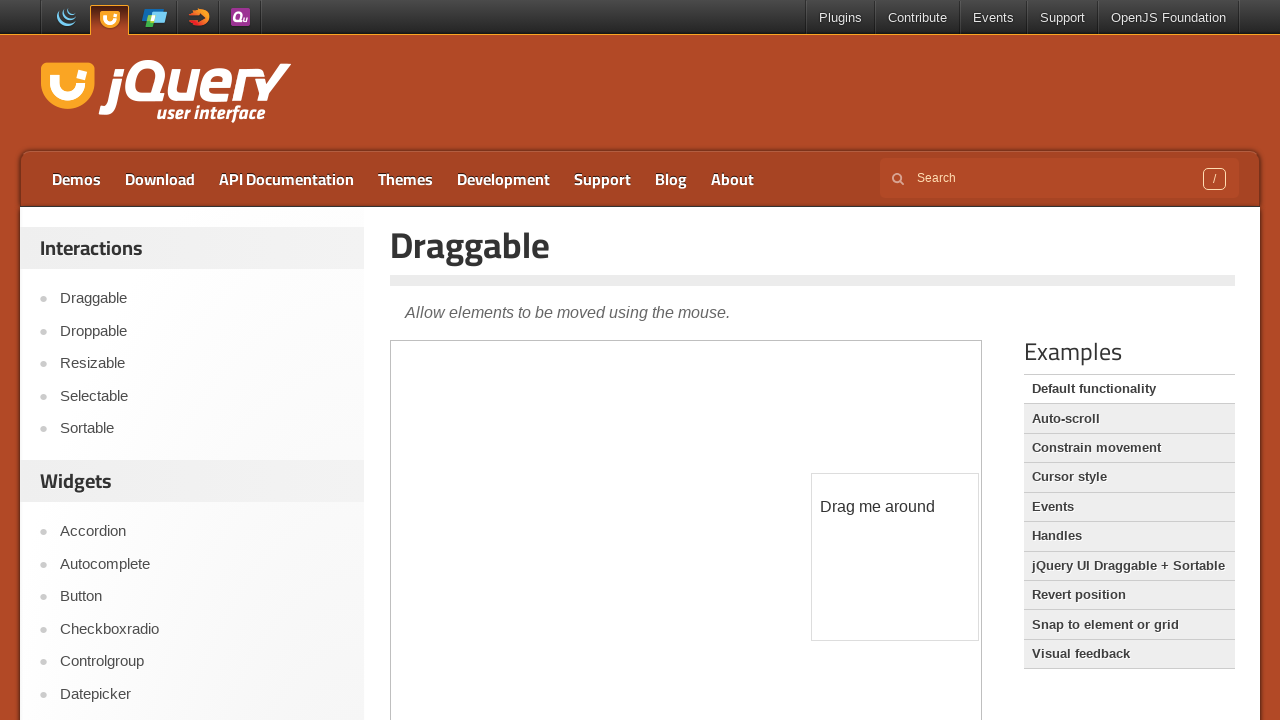